Demonstrates injecting jQuery and jQuery Growl library into a page, then displaying notification messages using JavaScript execution

Starting URL: http://the-internet.herokuapp.com

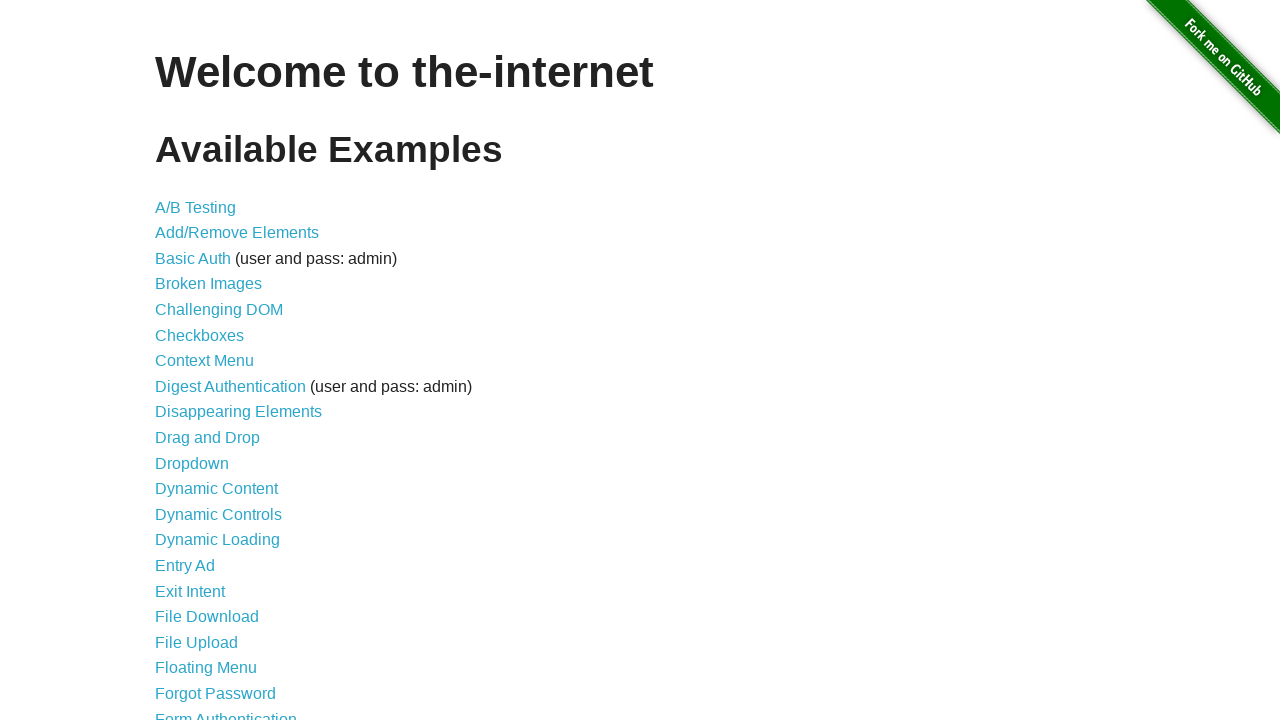

Injected jQuery library into the page
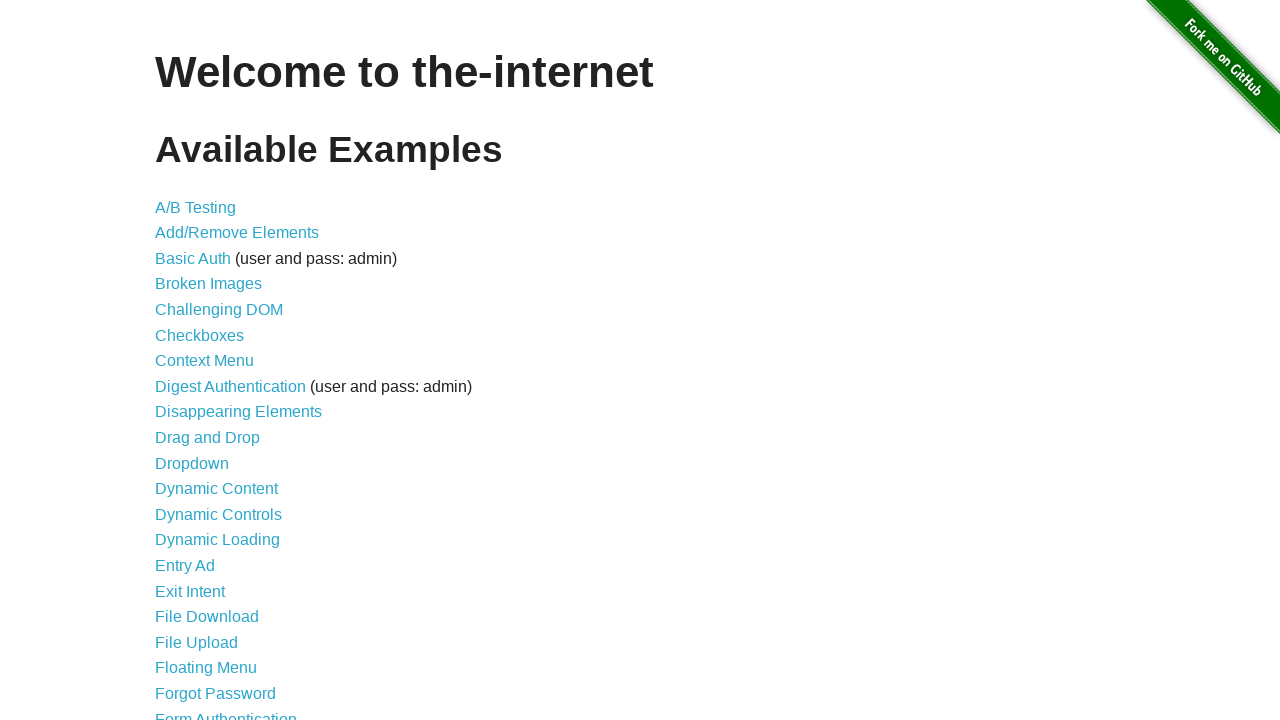

Loaded jQuery Growl plugin script
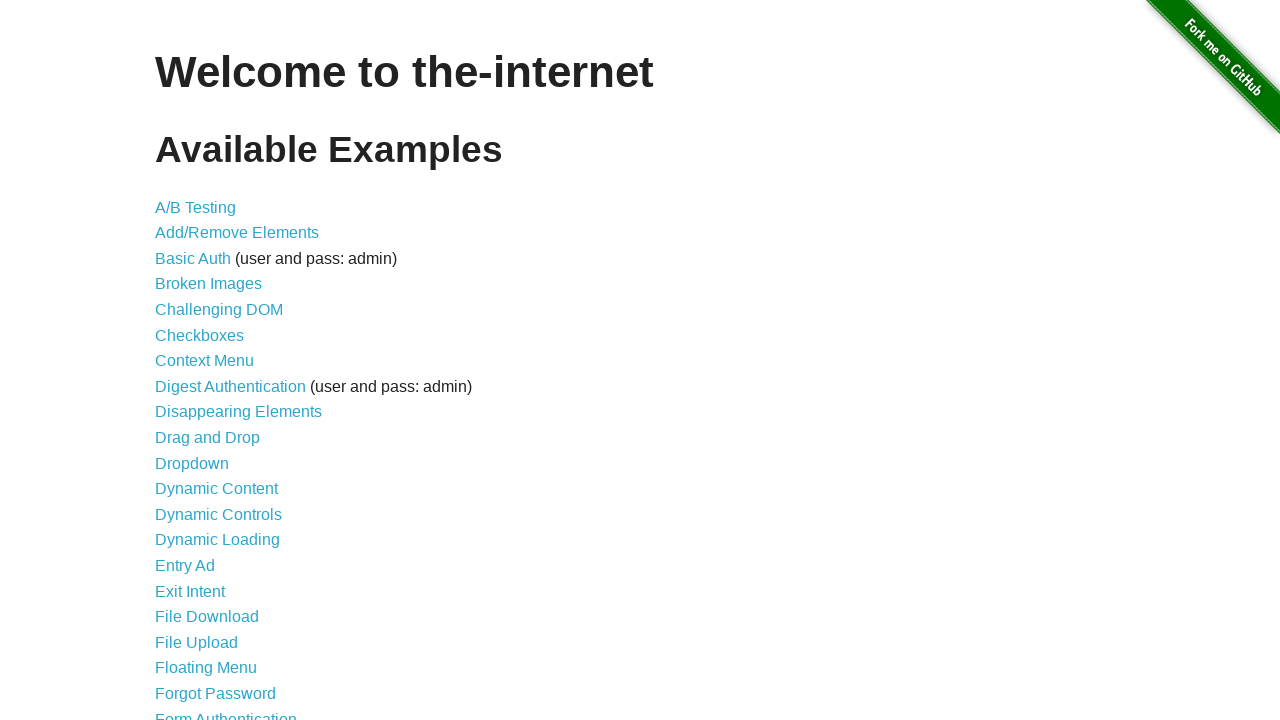

Injected jQuery Growl CSS styles
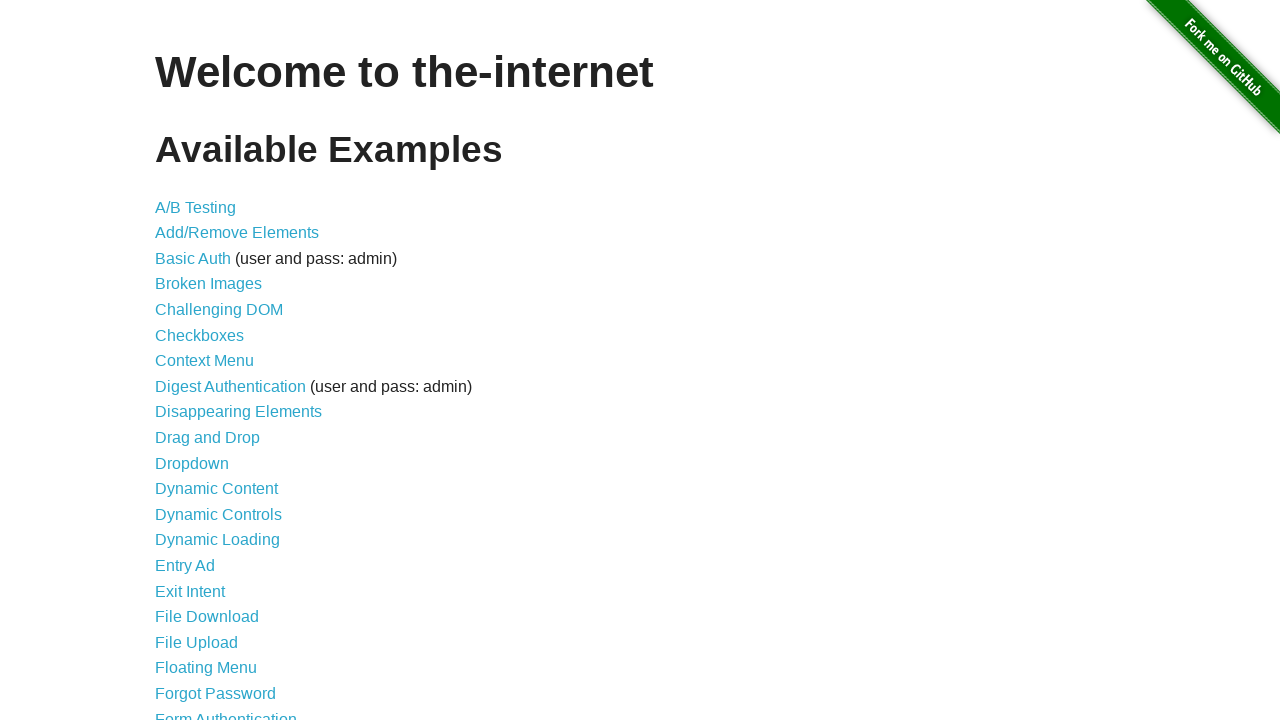

Waited for jQuery Growl resources to load
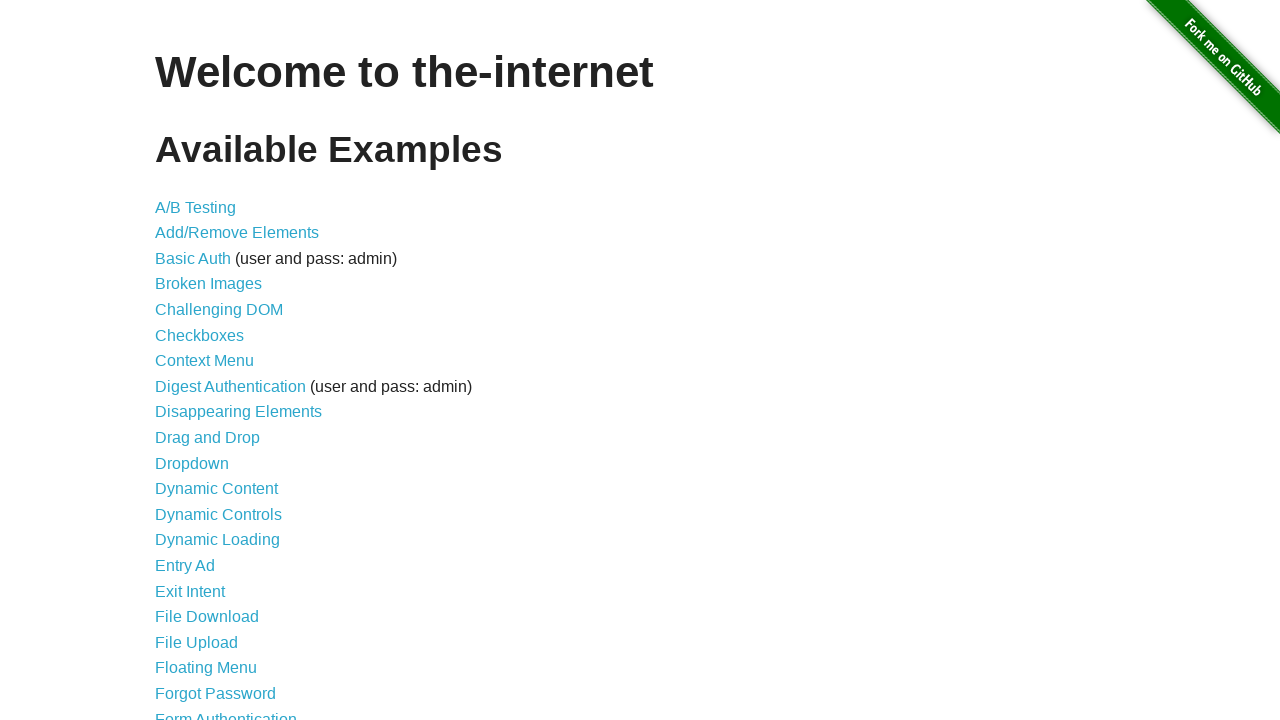

Displayed default growl notification with title 'GET' and message '/'
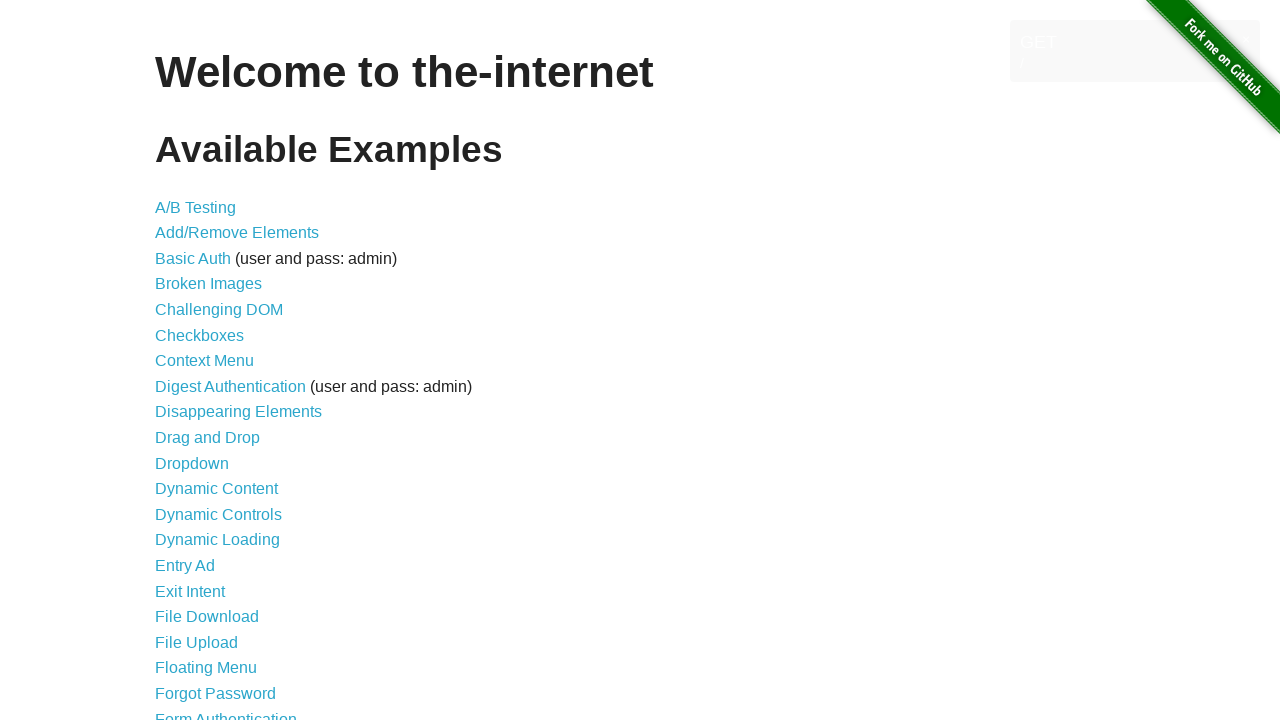

Displayed error growl notification
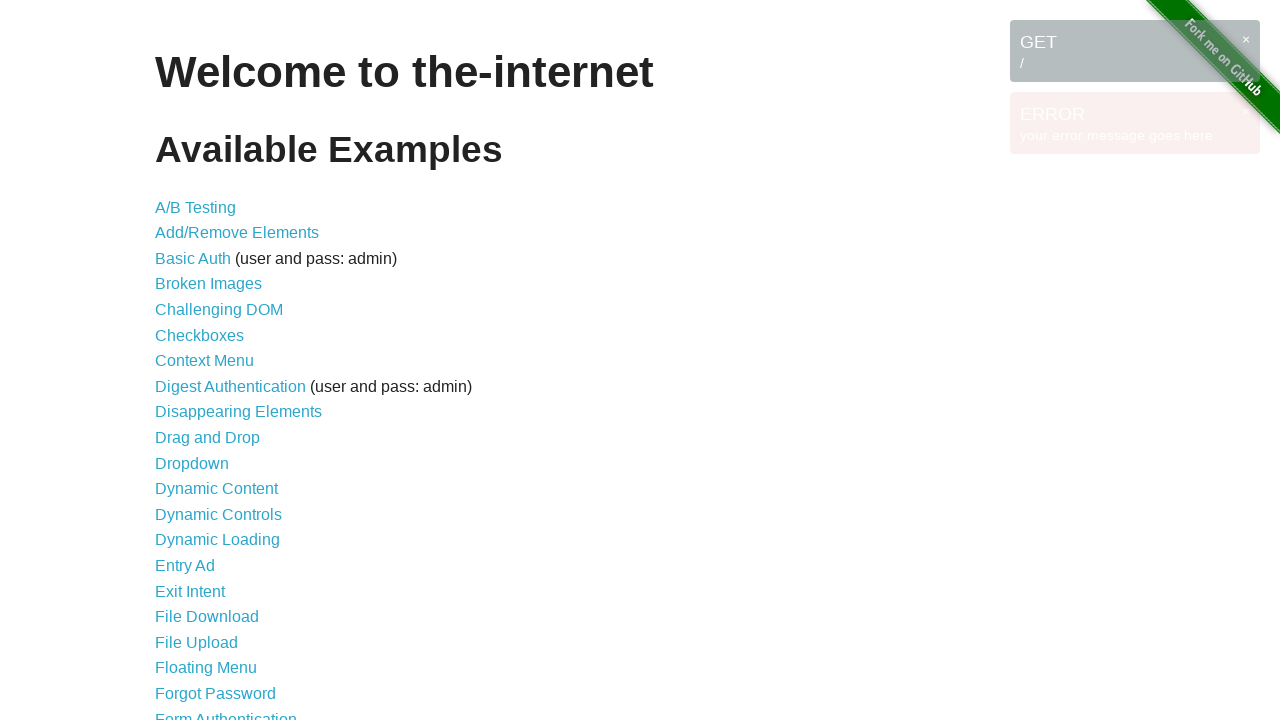

Displayed notice growl notification
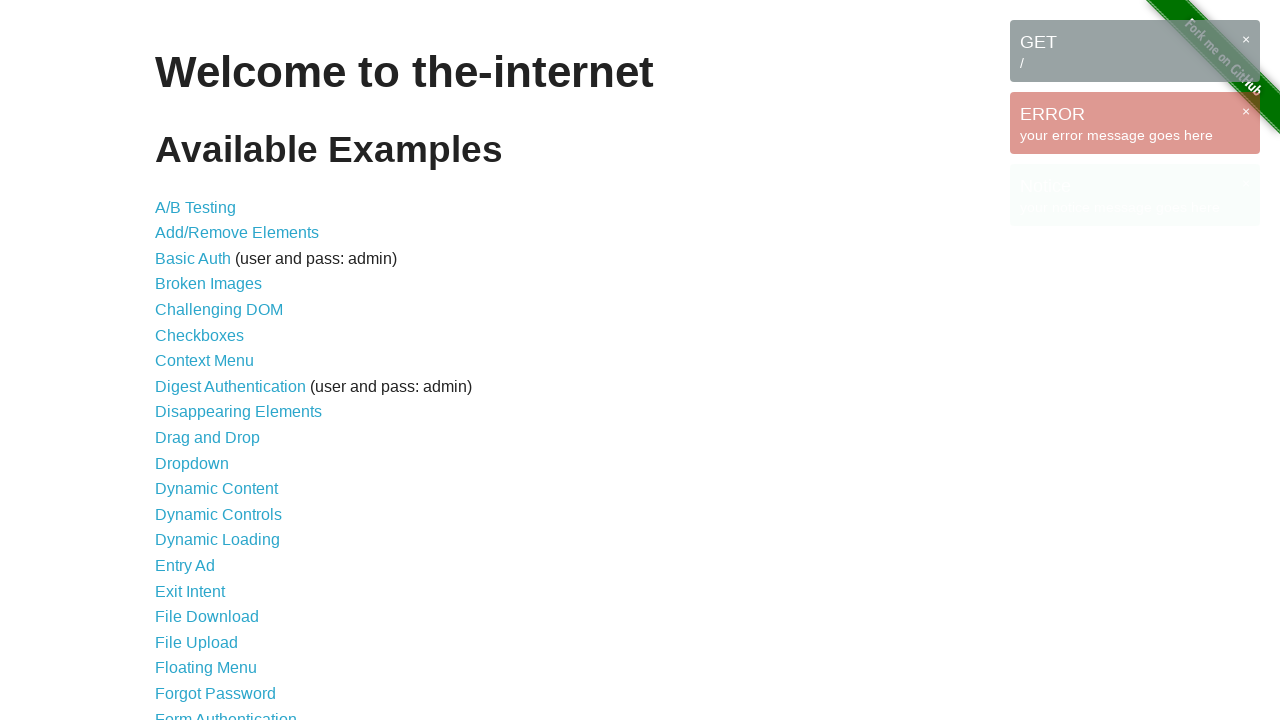

Displayed warning growl notification
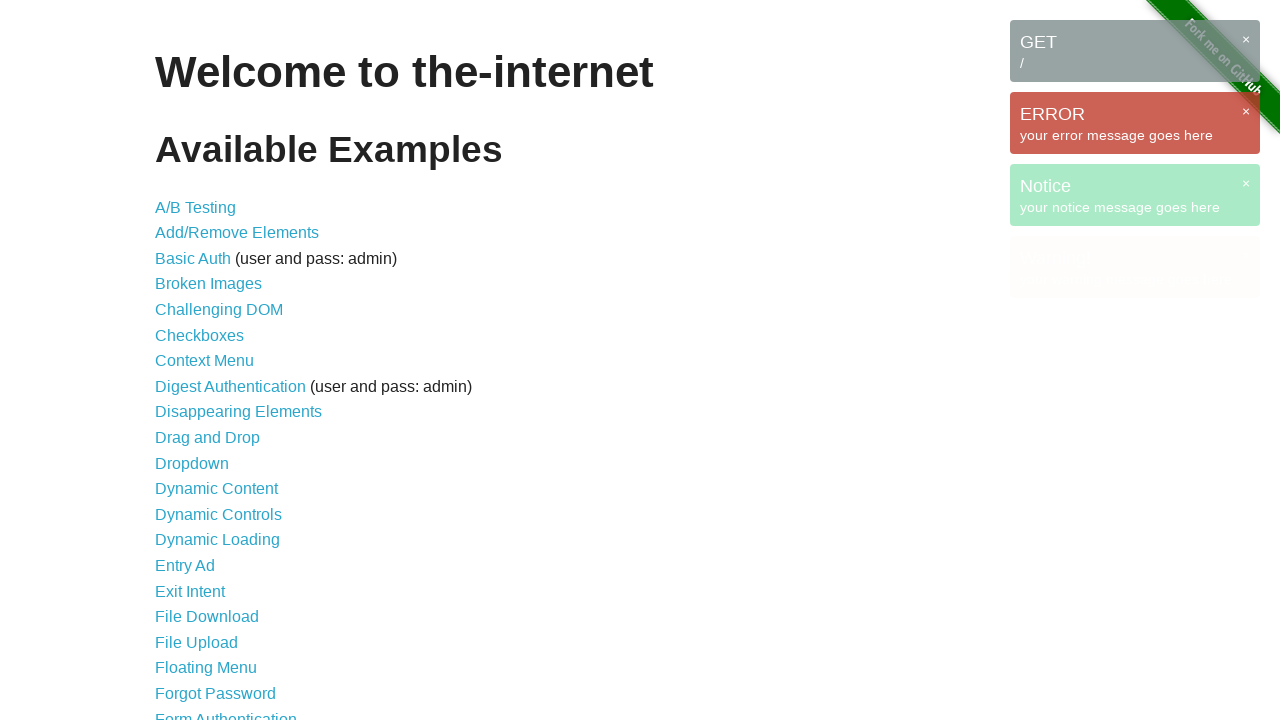

Waited to display all growl notifications
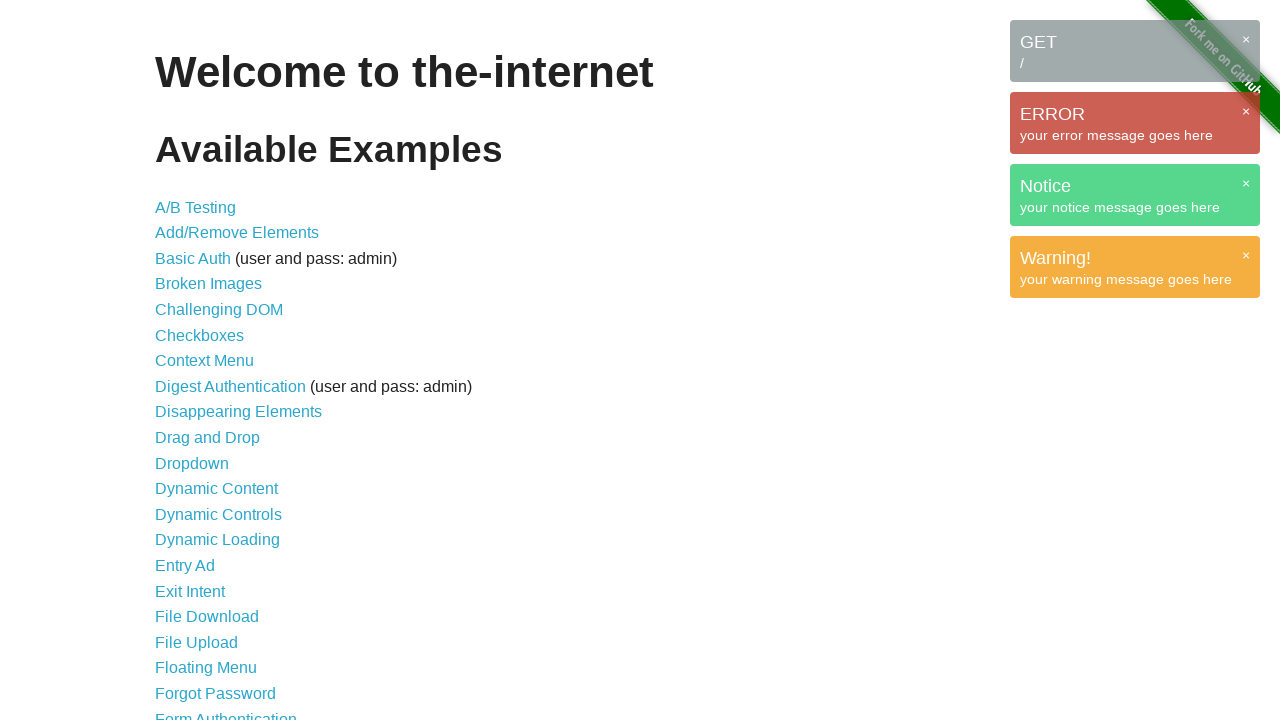

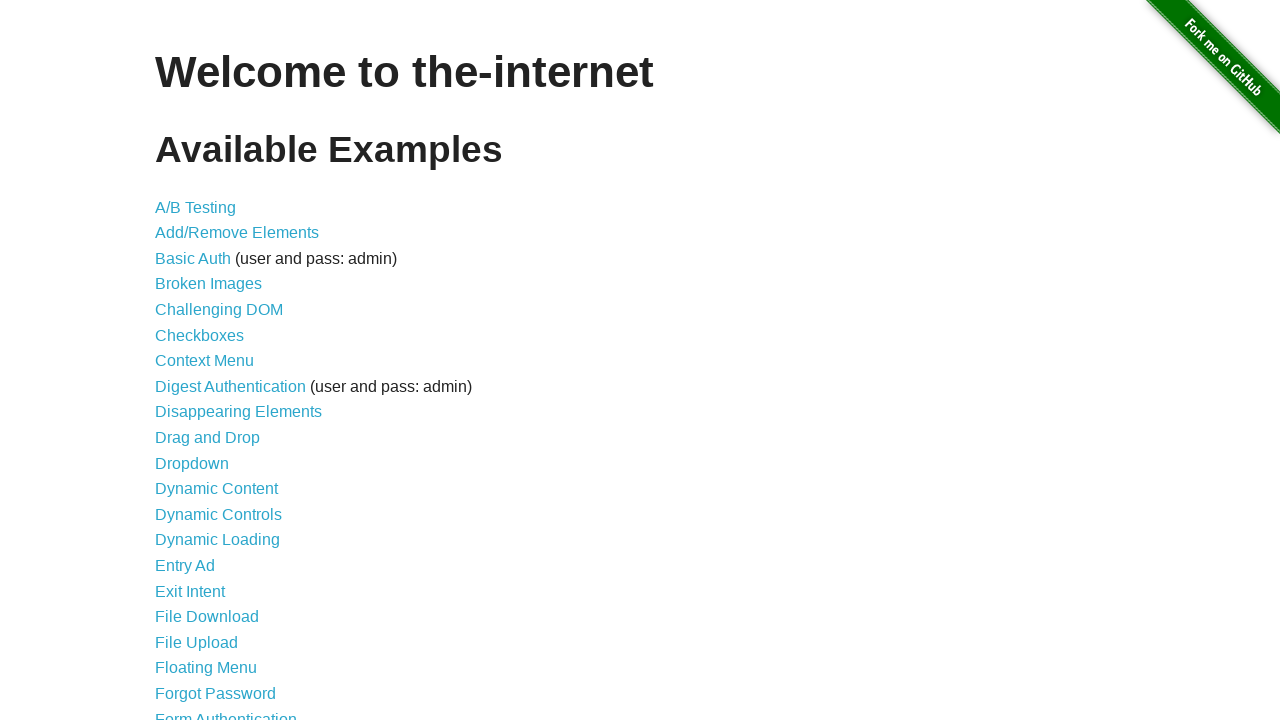